Tests different scrolling techniques including scrolling by pixels, scrolling to bottom of page, and scrolling to a specific element on the page

Starting URL: https://testautomationpractice.blogspot.com

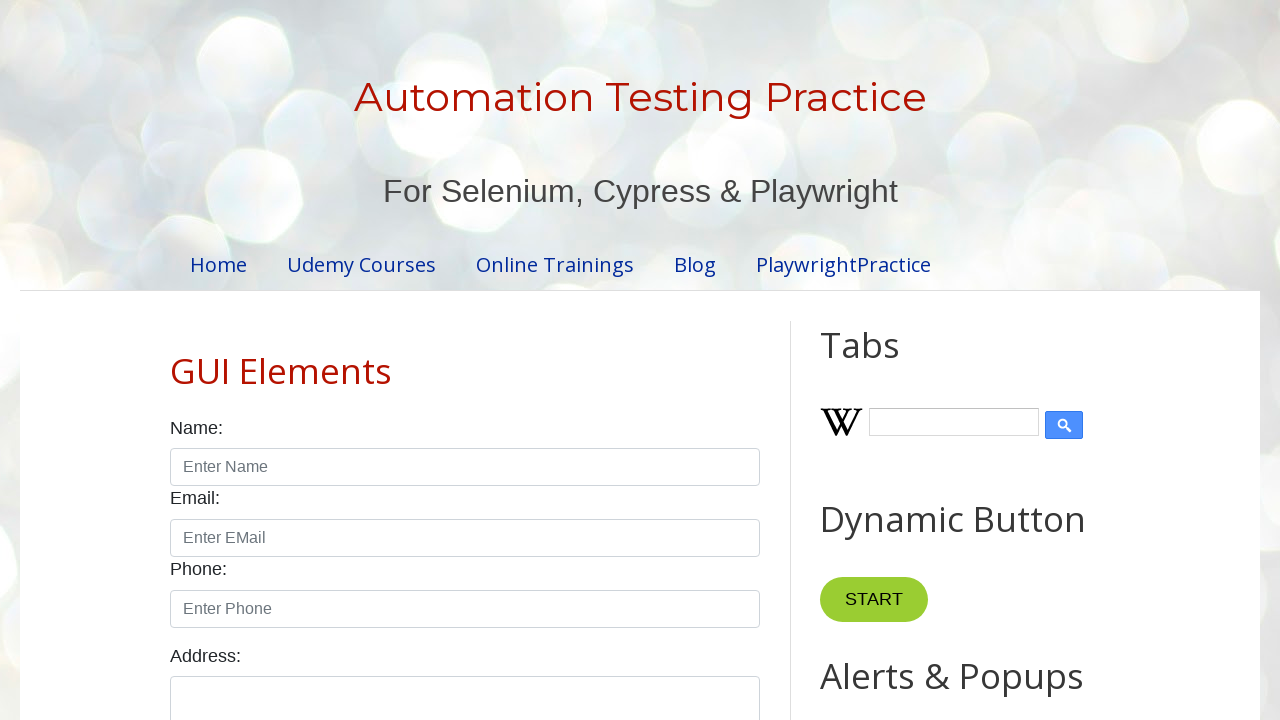

Scrolled down by 1500 pixels
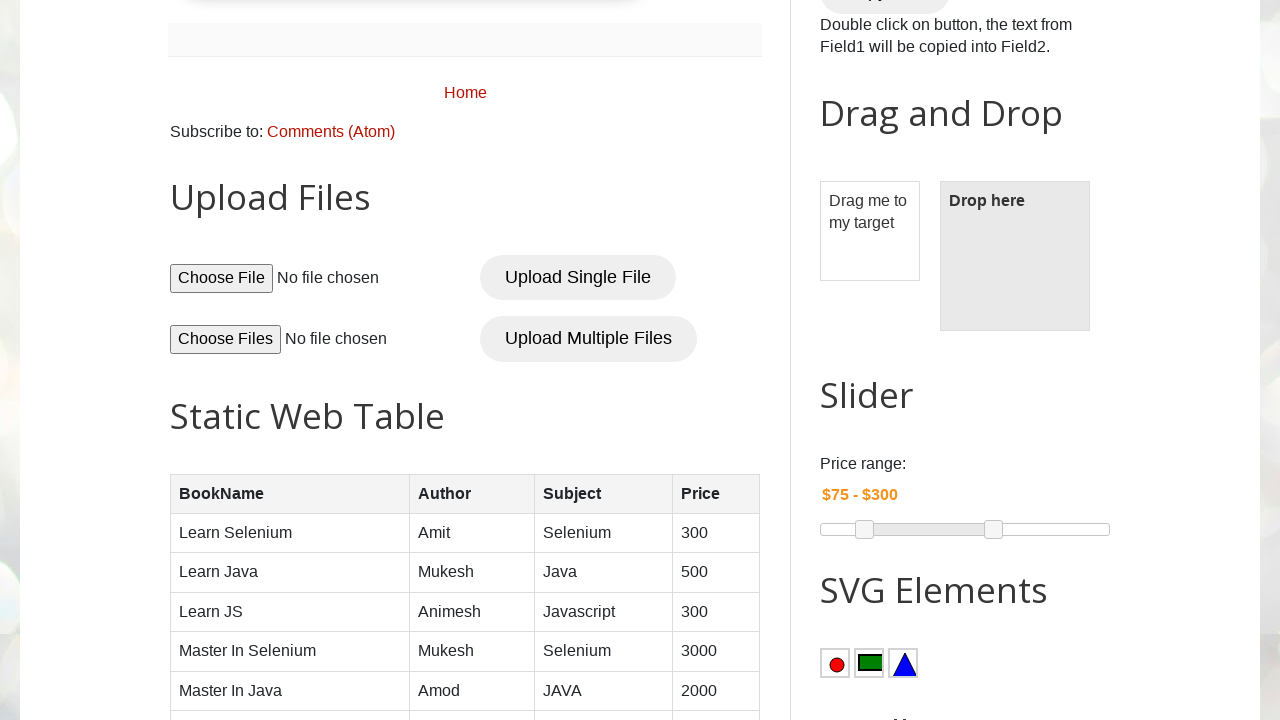

Retrieved scroll position after scrolling 1500px: 1500px
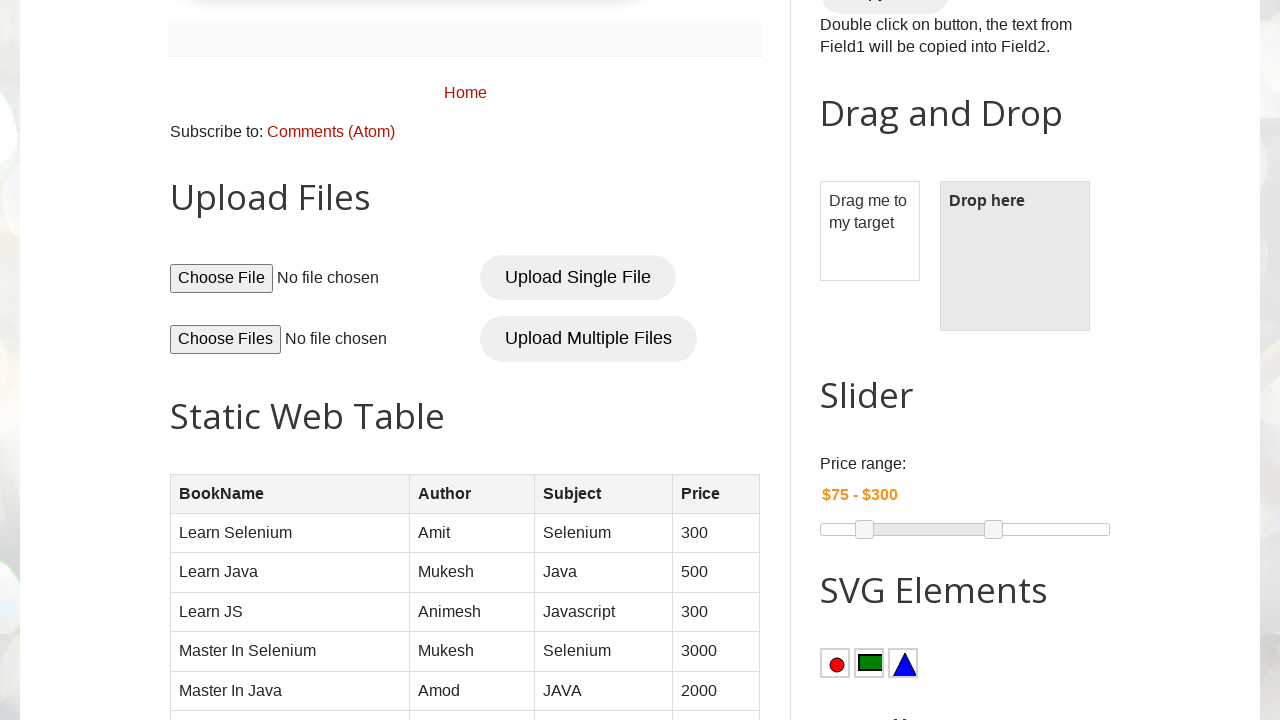

Scrolled to the bottom of the page
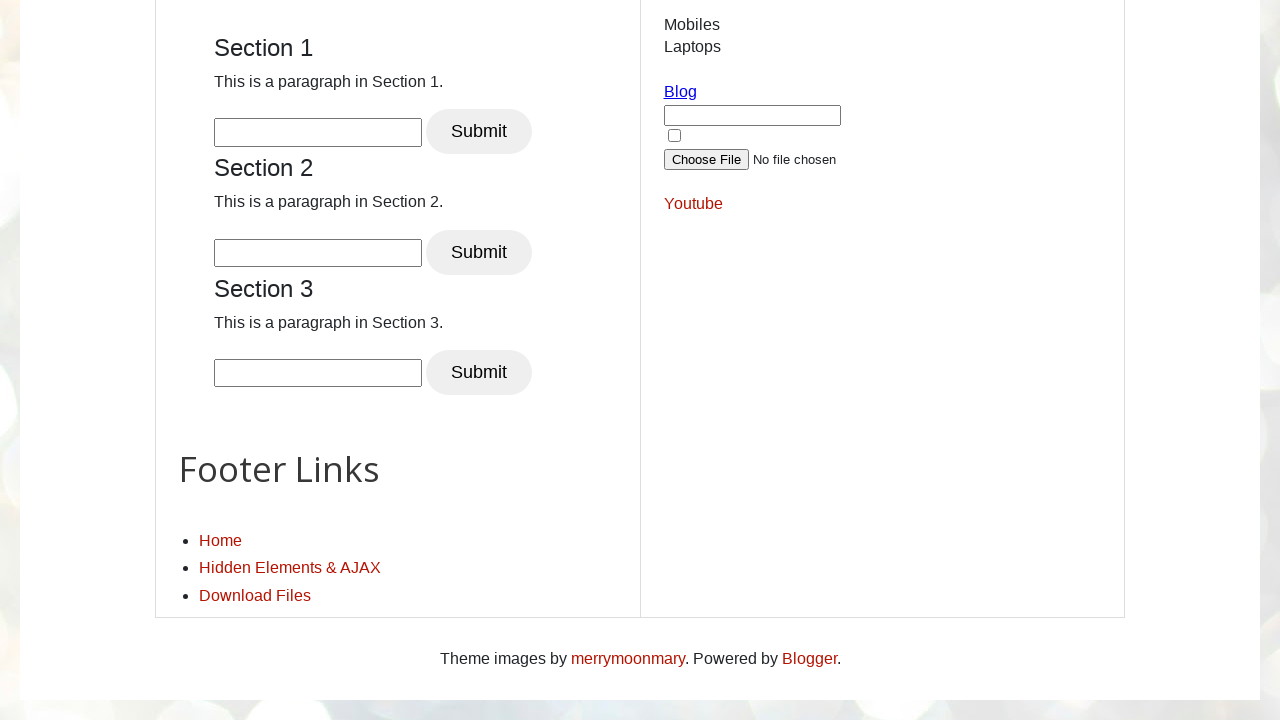

Retrieved scroll position after scrolling to bottom: 3362px
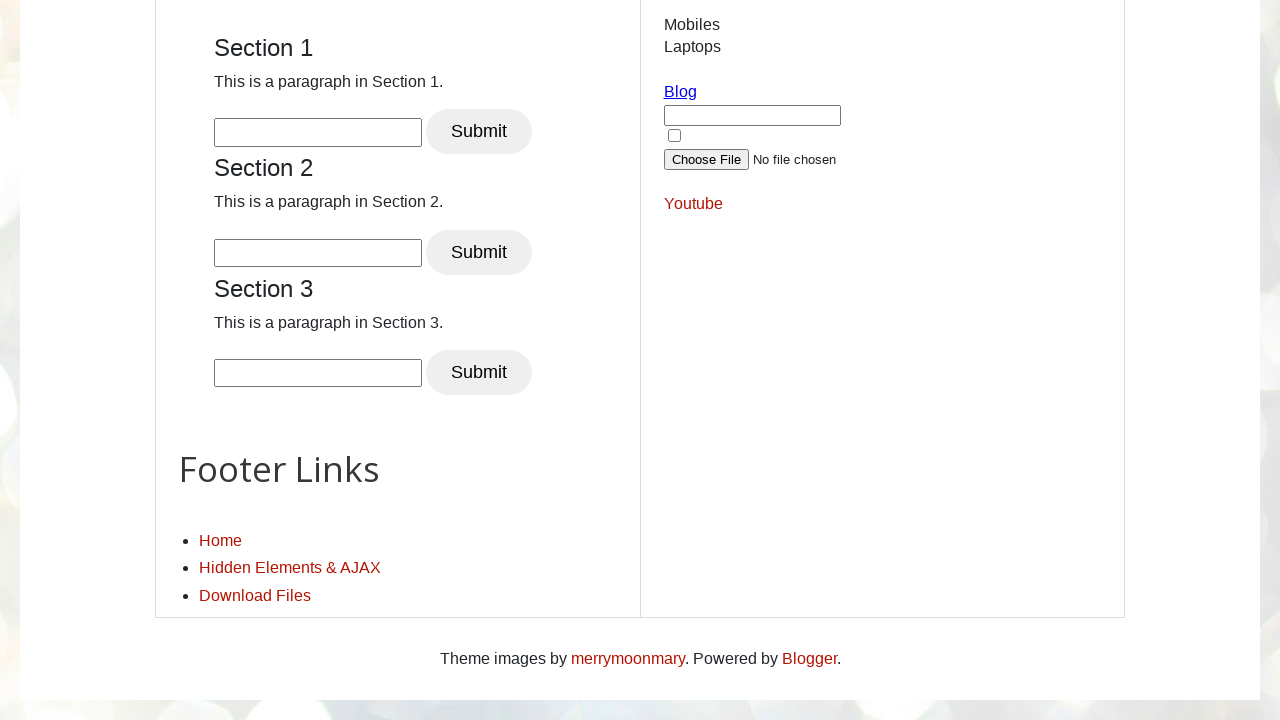

Scrolled to 'Pagination Web Table' heading element
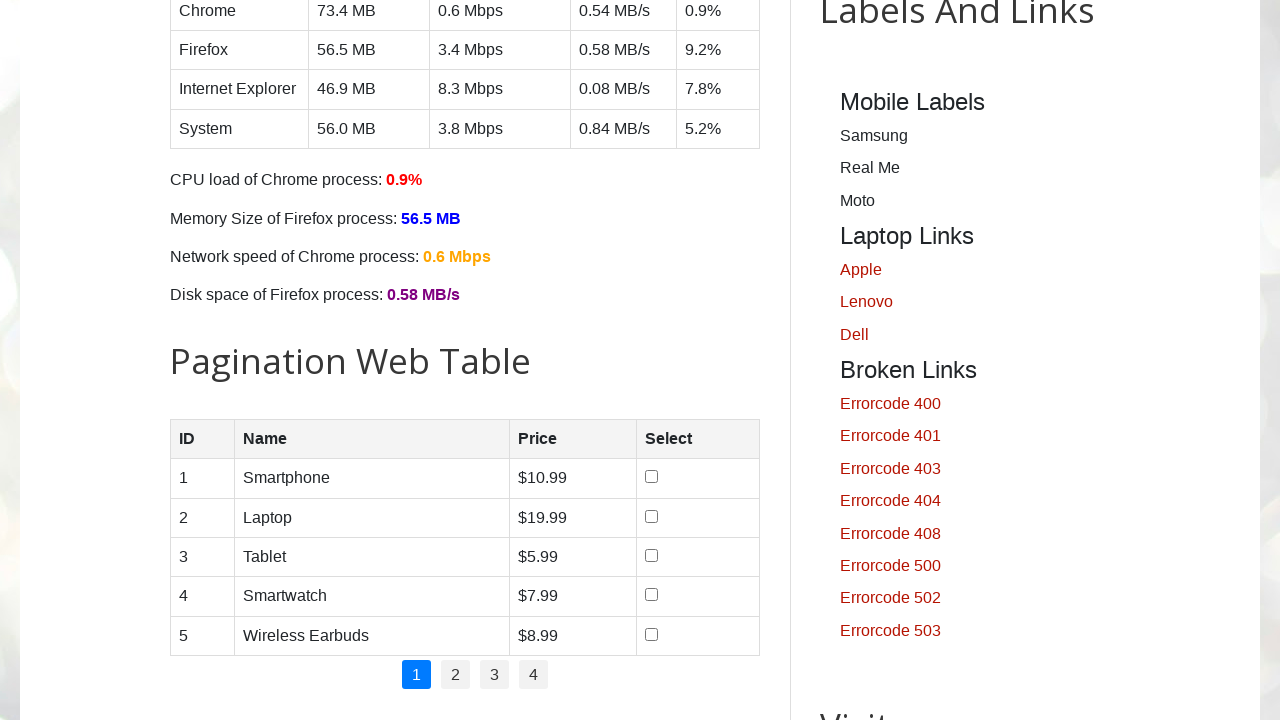

Retrieved scroll position after scrolling to element: 2411px
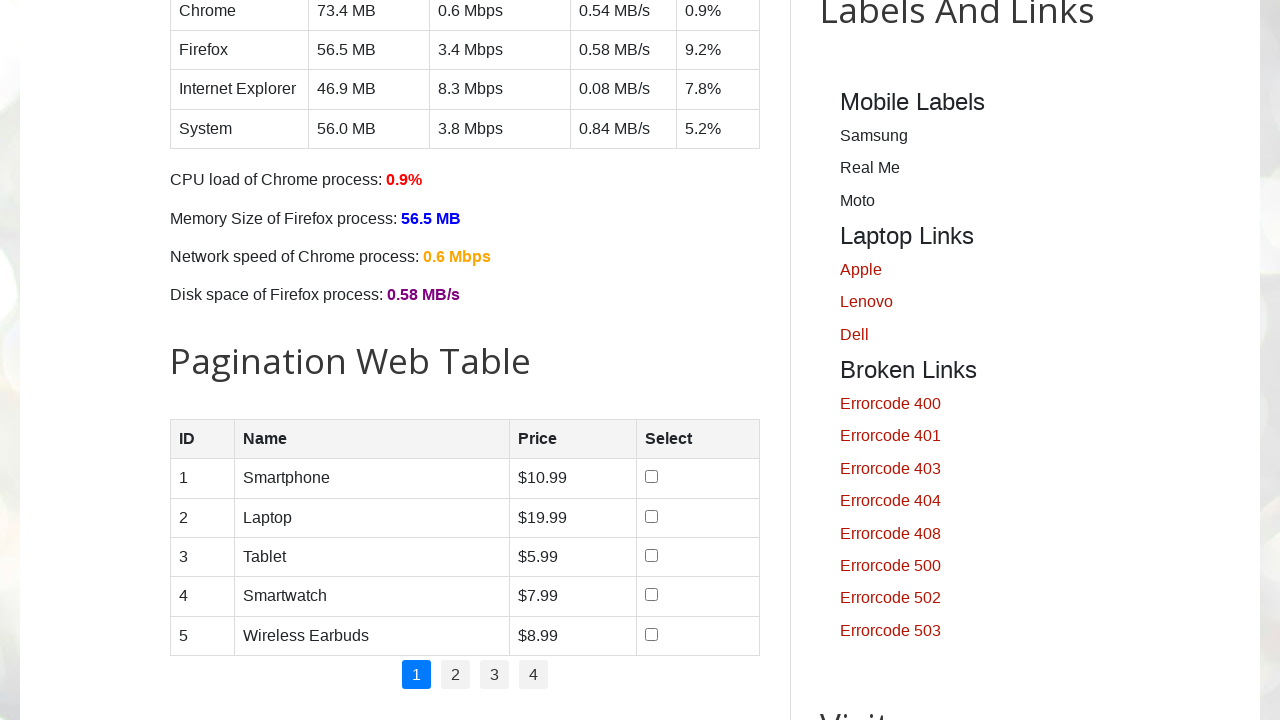

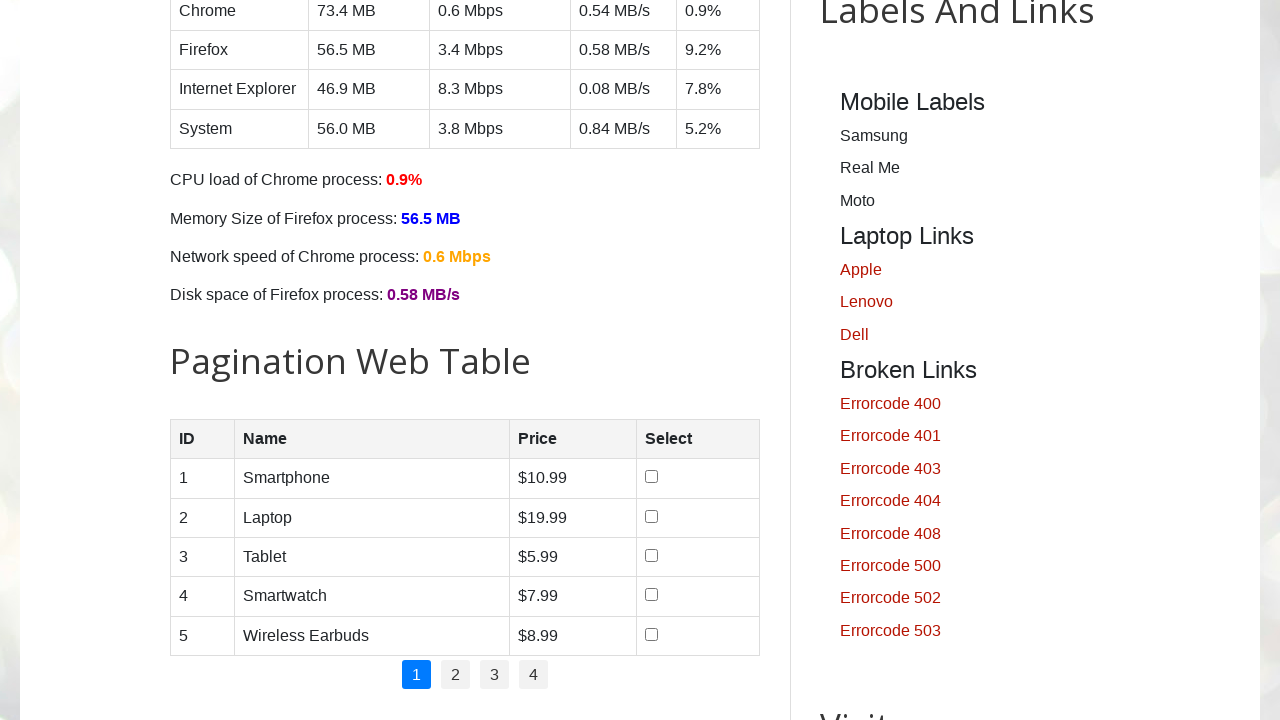